Tests dynamic controls functionality by toggling a checkbox visibility - clicking a button to hide the checkbox, waiting for it to disappear, clicking again to show it, and then interacting with the reappeared checkbox.

Starting URL: https://v1.training-support.net/selenium/dynamic-controls

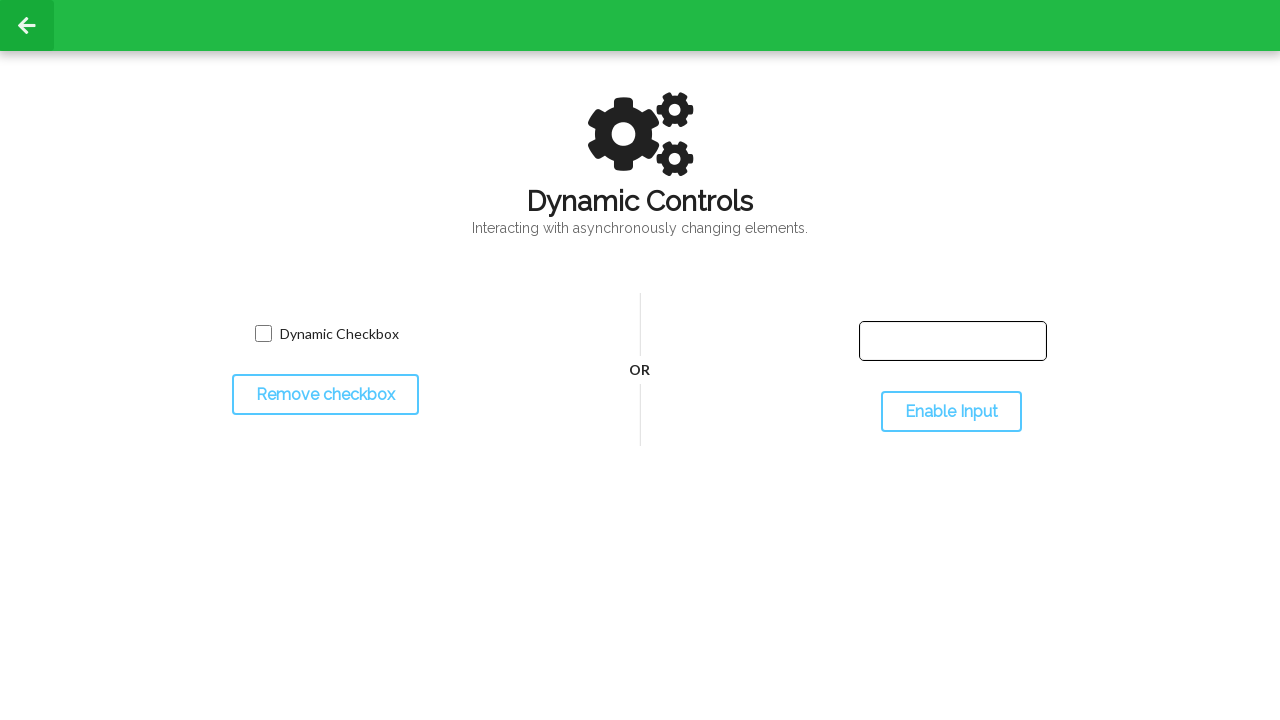

Clicked toggle button to hide the checkbox at (325, 395) on #toggleCheckbox
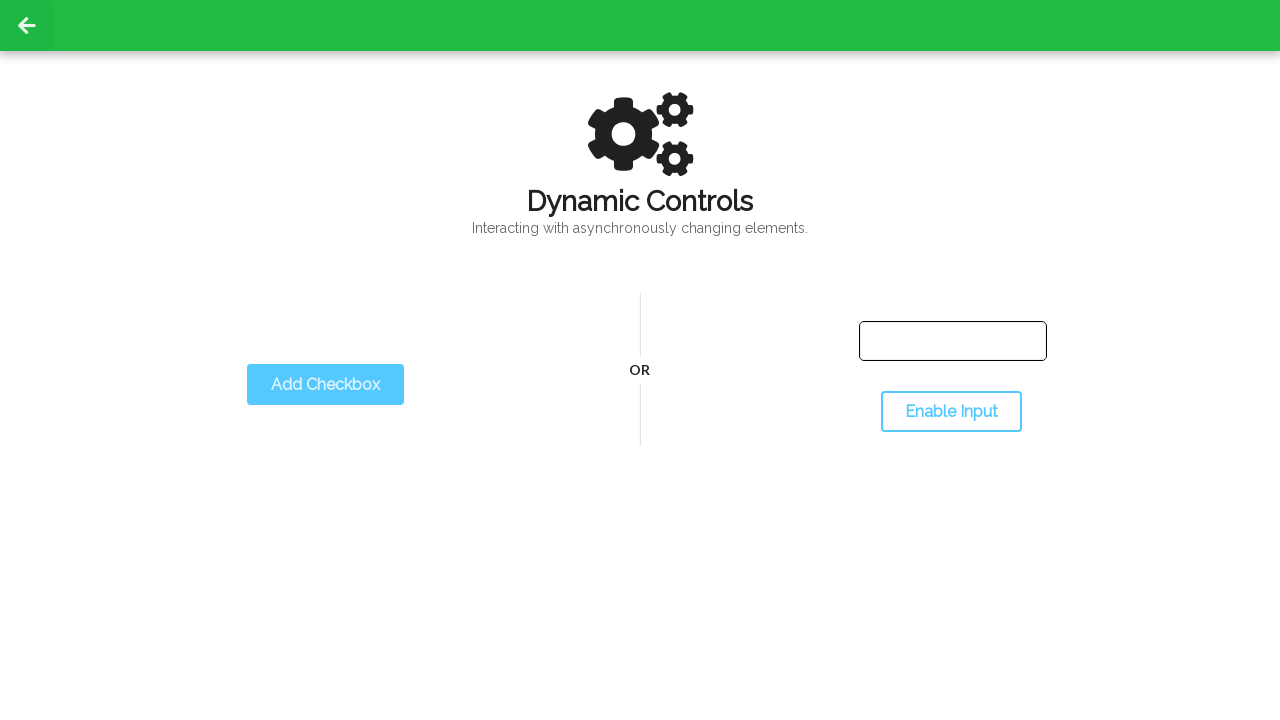

Checkbox disappeared as expected
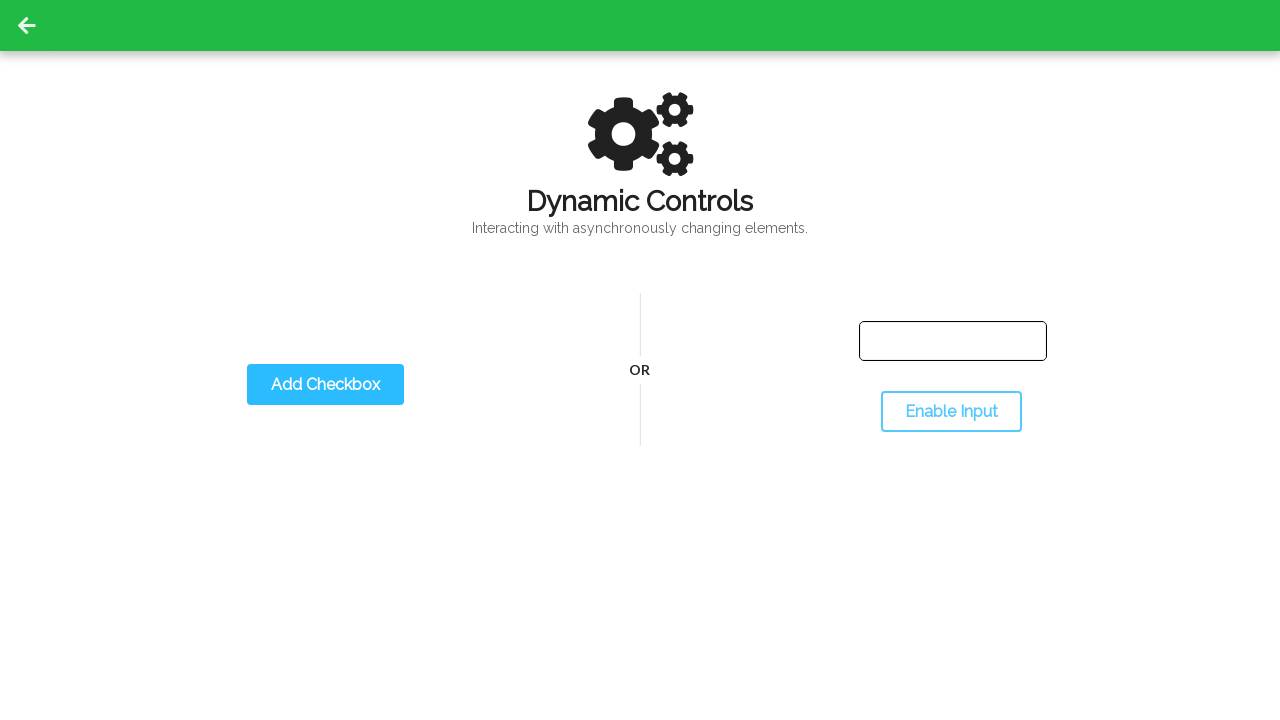

Clicked toggle button to show the checkbox again at (325, 385) on #toggleCheckbox
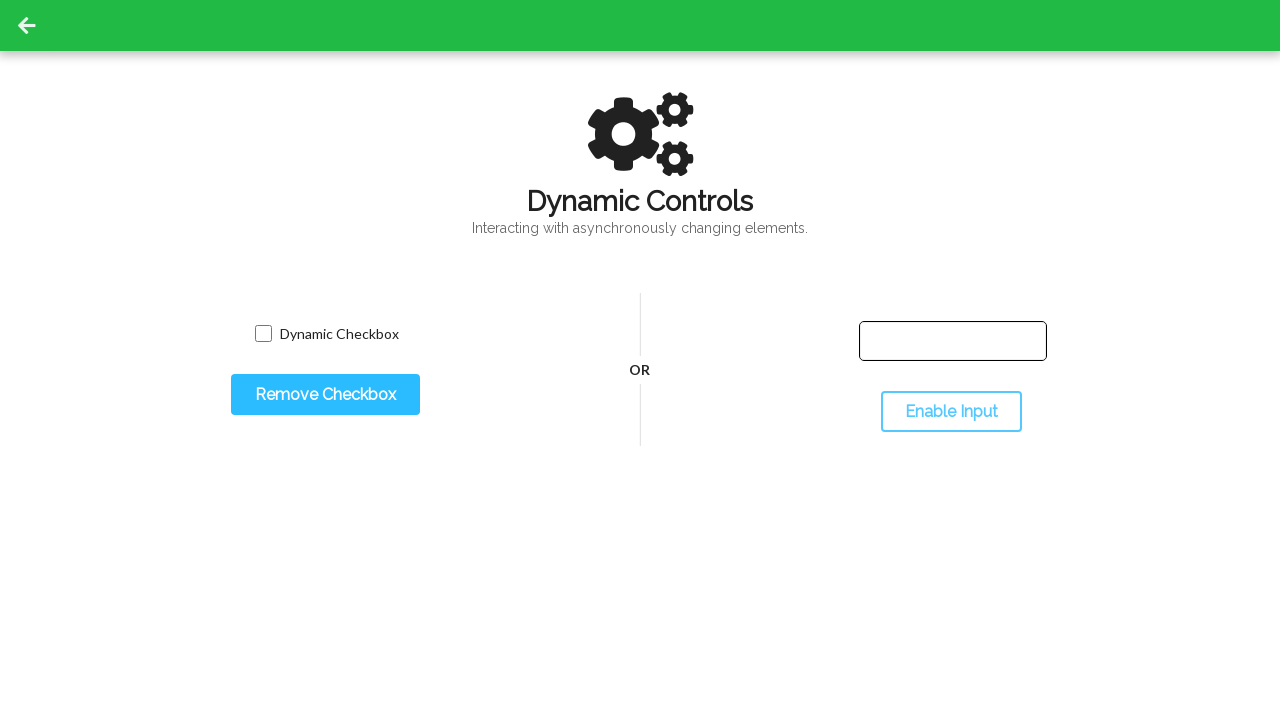

Checkbox reappeared and is now visible
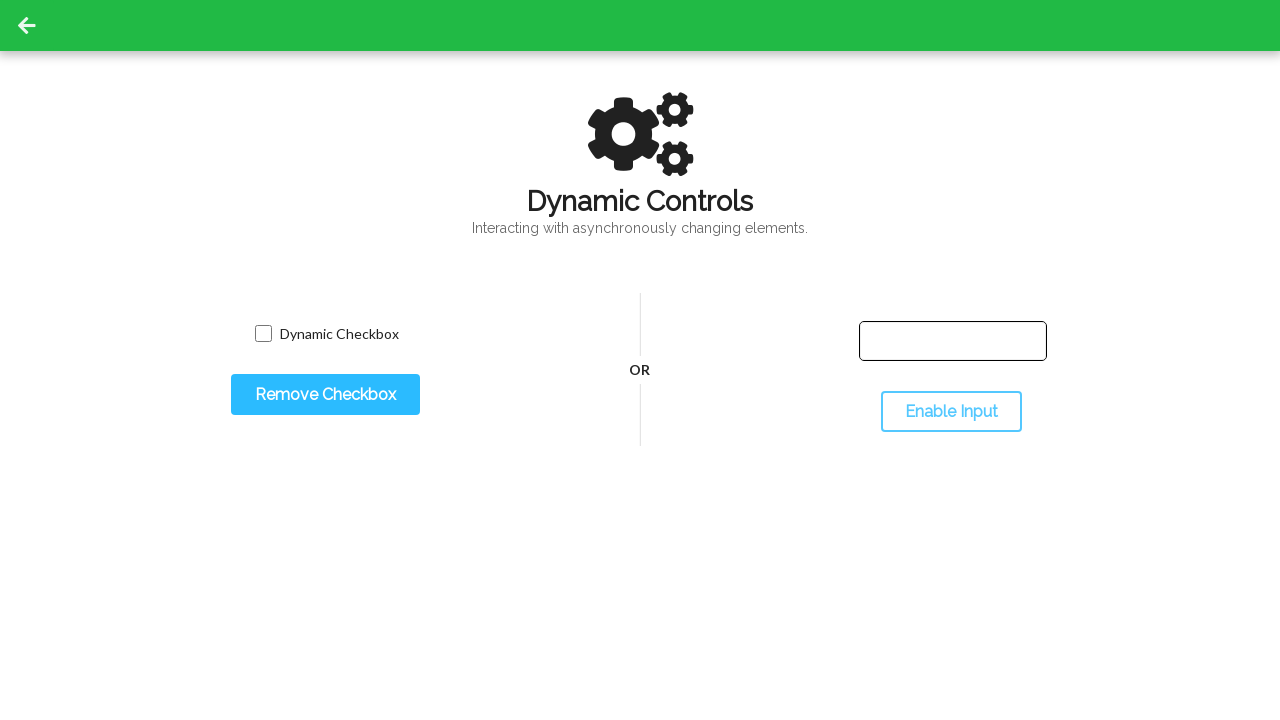

Clicked the reappeared checkbox to interact with it at (263, 334) on input.willDisappear
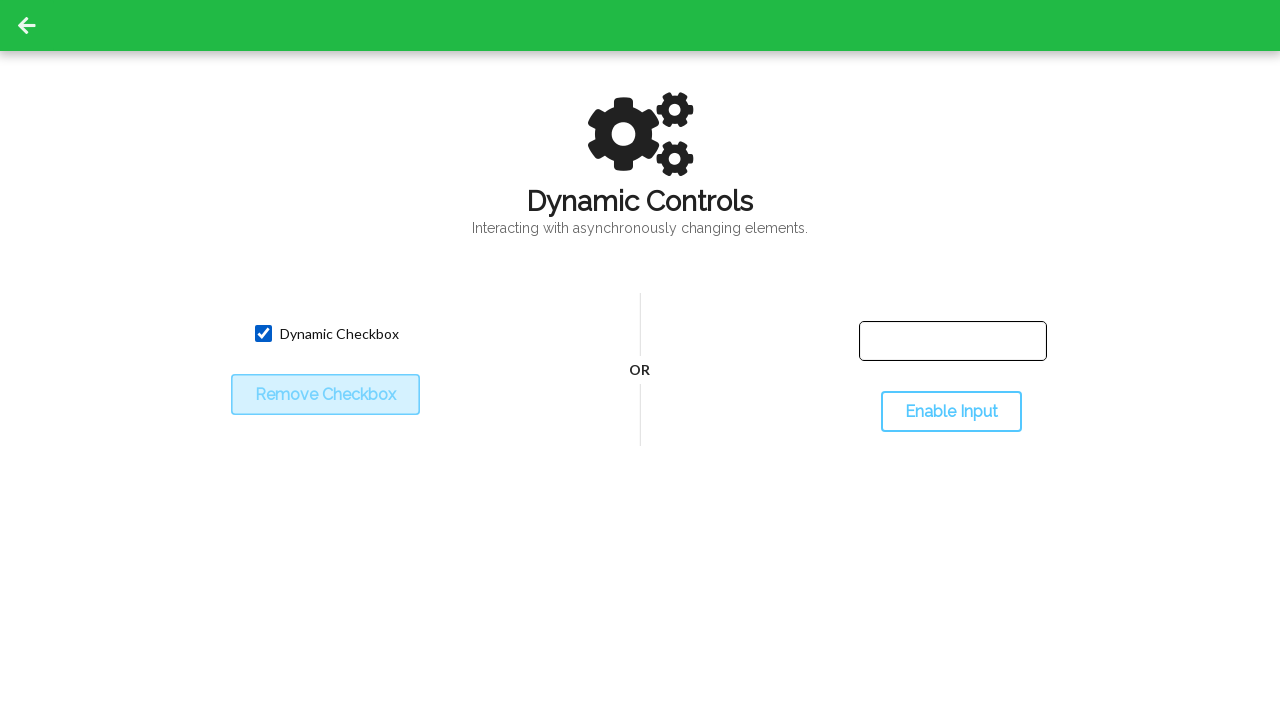

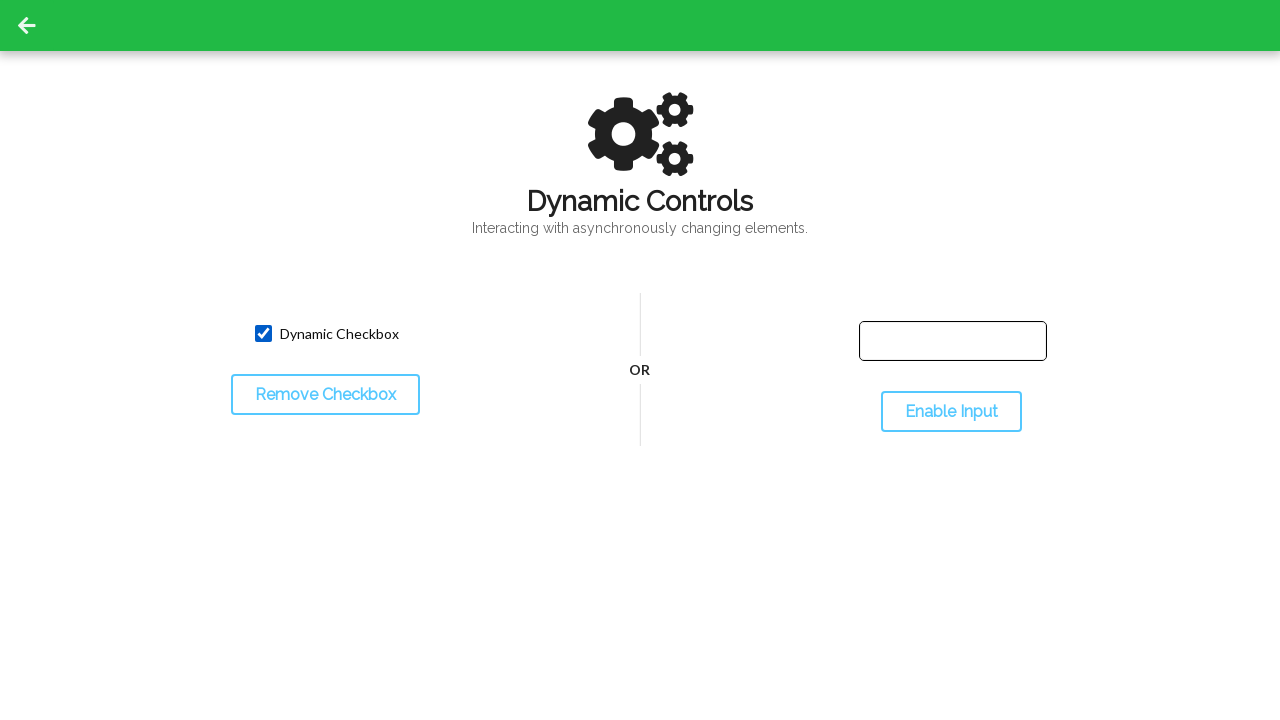